Tests that todo data persists after page reload

Starting URL: https://demo.playwright.dev/todomvc

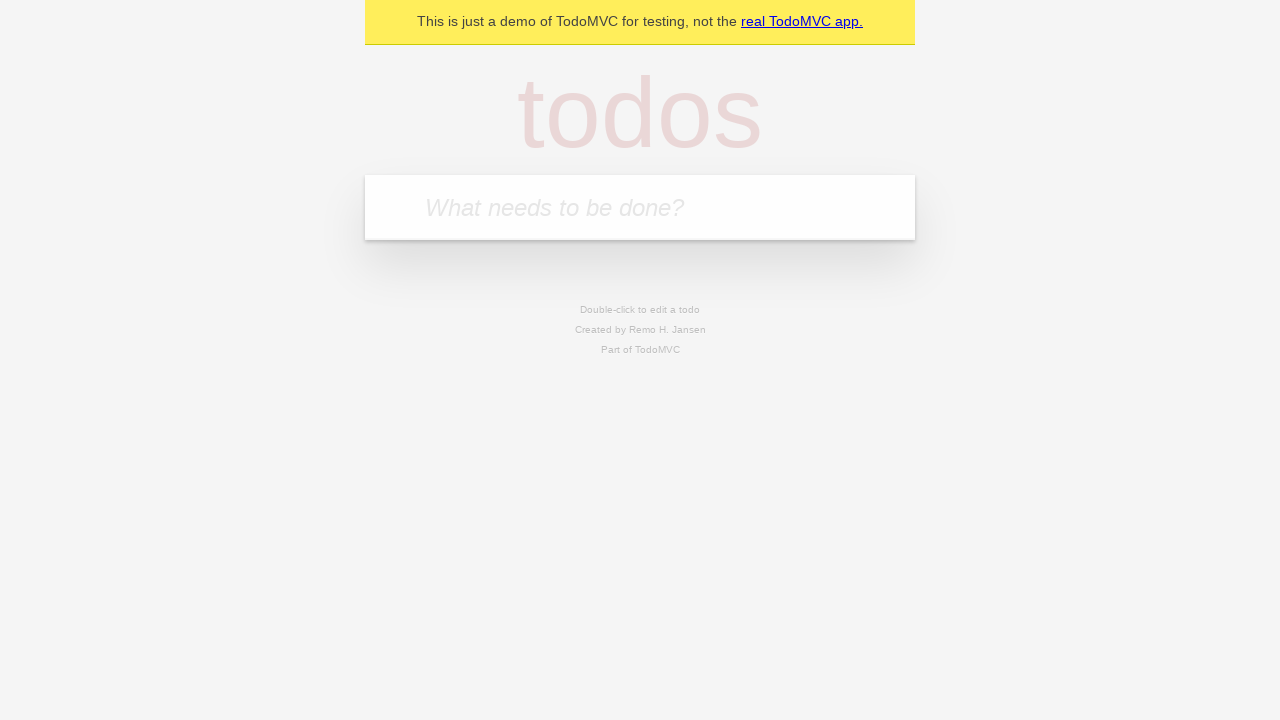

Filled todo input with 'buy some cheese' on internal:attr=[placeholder="What needs to be done?"i]
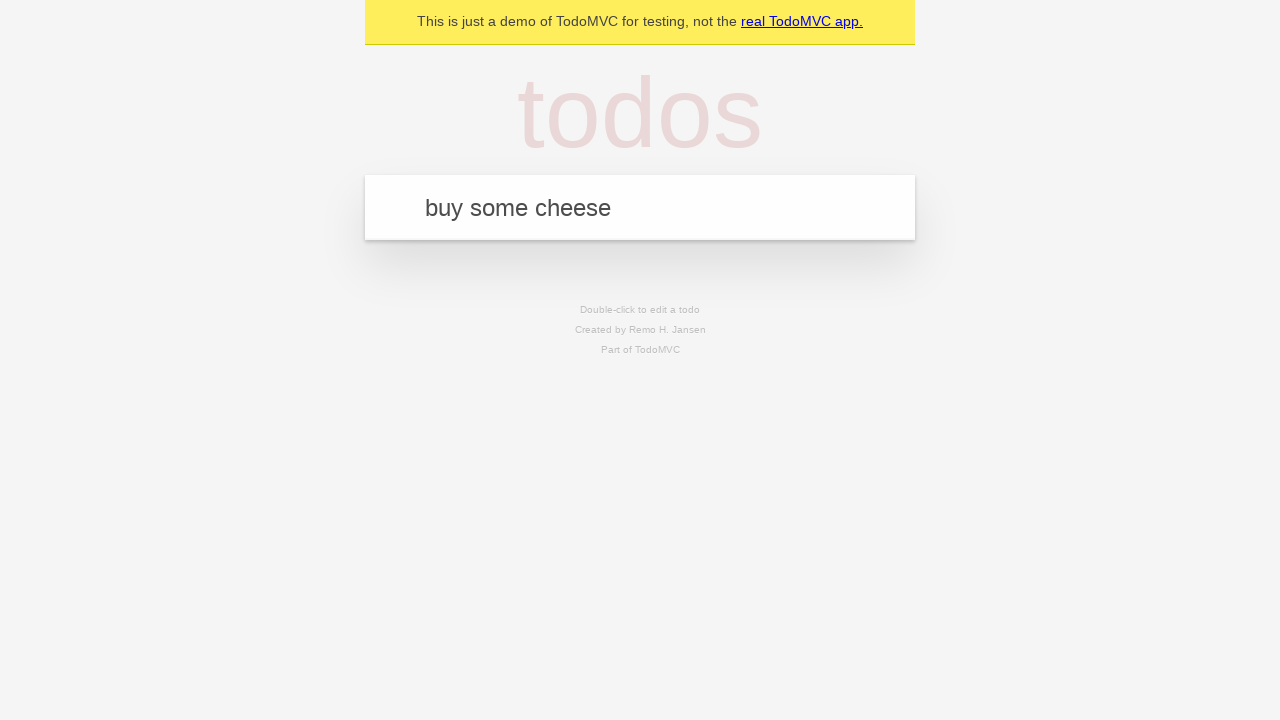

Pressed Enter to add todo 'buy some cheese' on internal:attr=[placeholder="What needs to be done?"i]
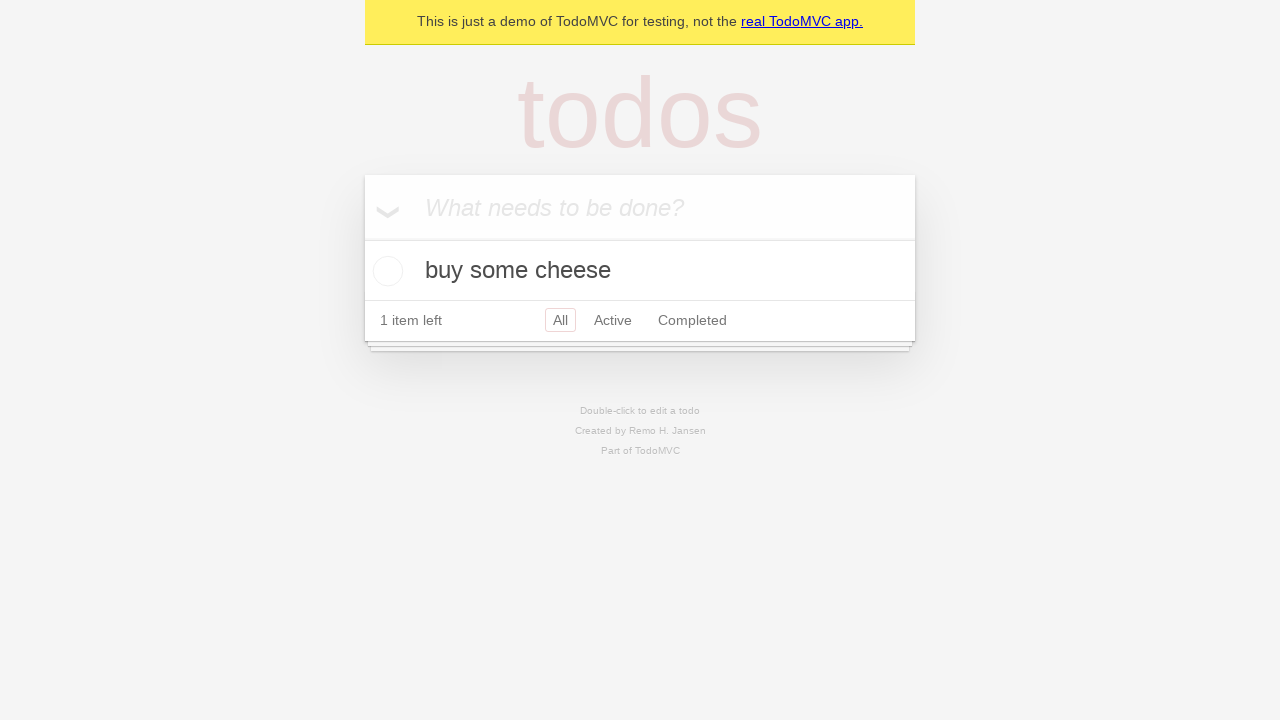

Filled todo input with 'feed the cat' on internal:attr=[placeholder="What needs to be done?"i]
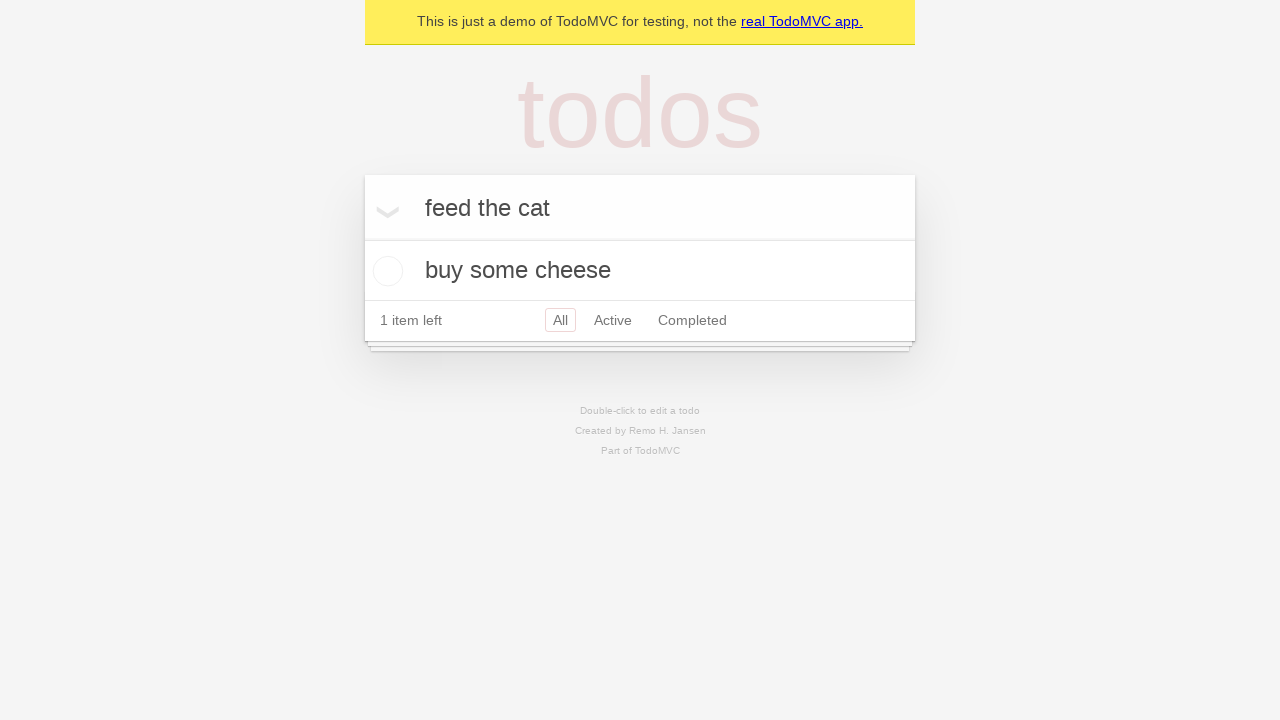

Pressed Enter to add todo 'feed the cat' on internal:attr=[placeholder="What needs to be done?"i]
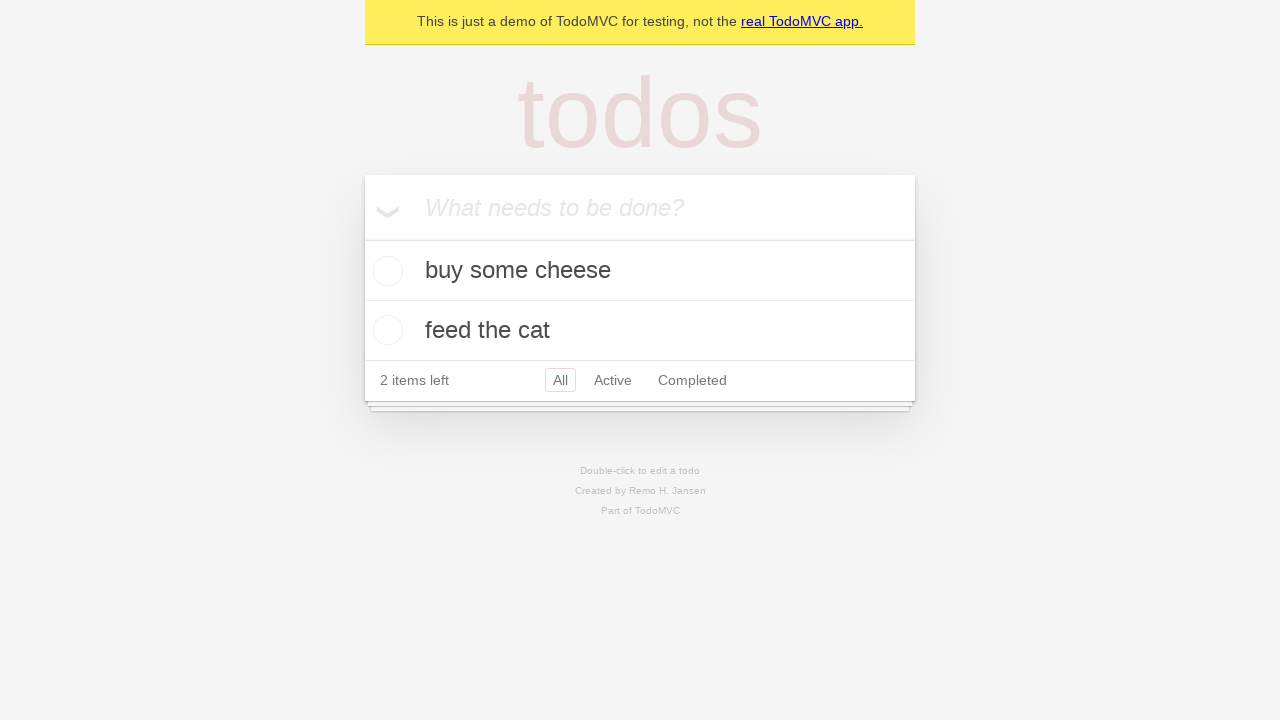

Waited for 2 todos to be rendered
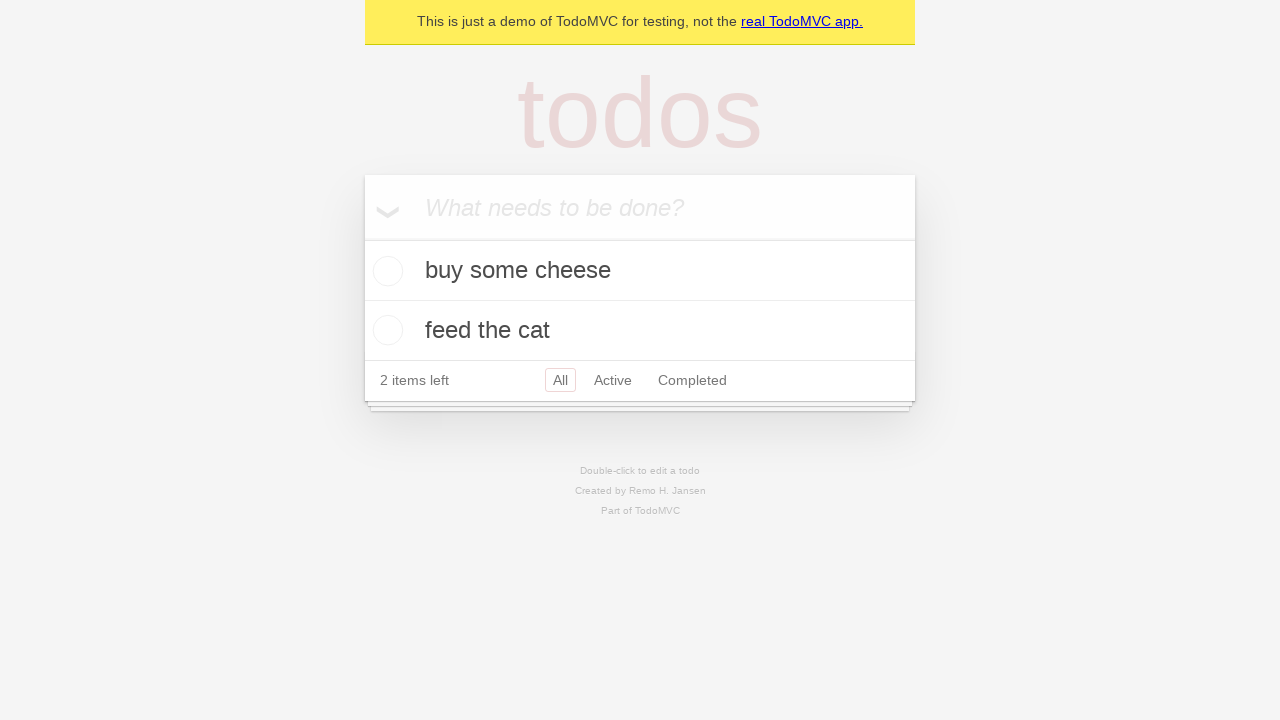

Checked the first todo as complete at (385, 271) on internal:testid=[data-testid="todo-item"s] >> nth=0 >> internal:role=checkbox
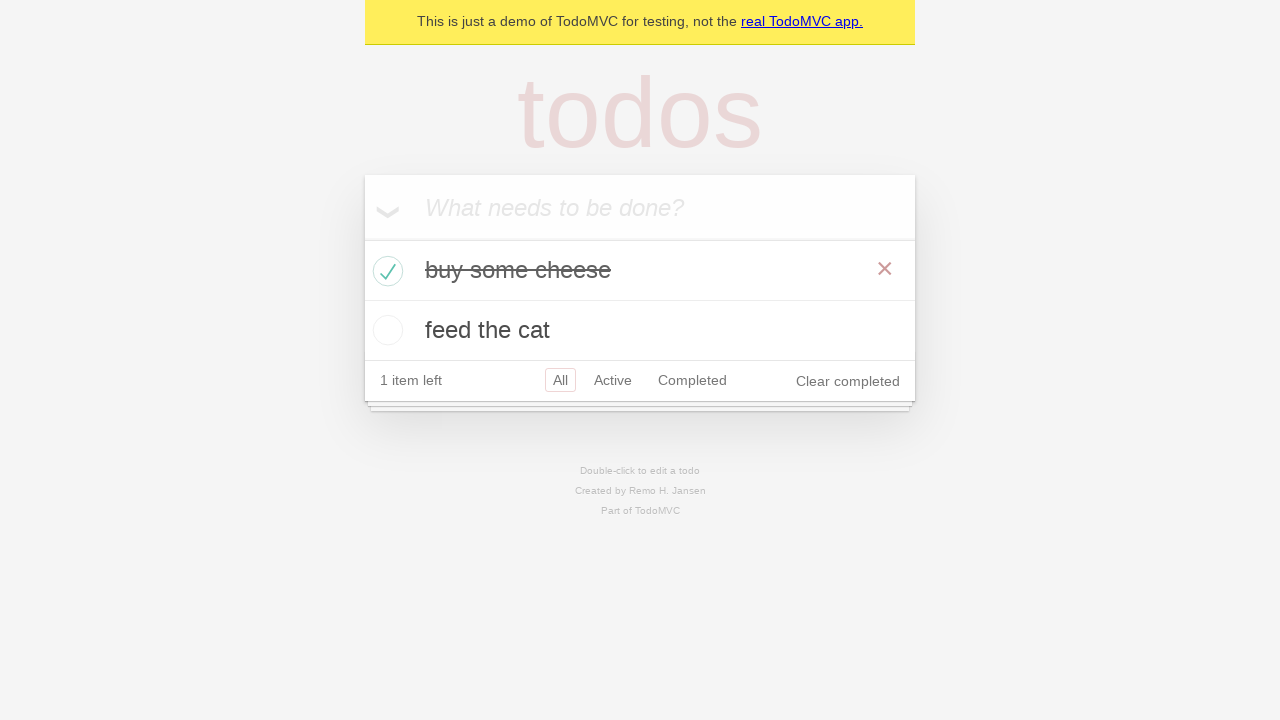

Reloaded the page
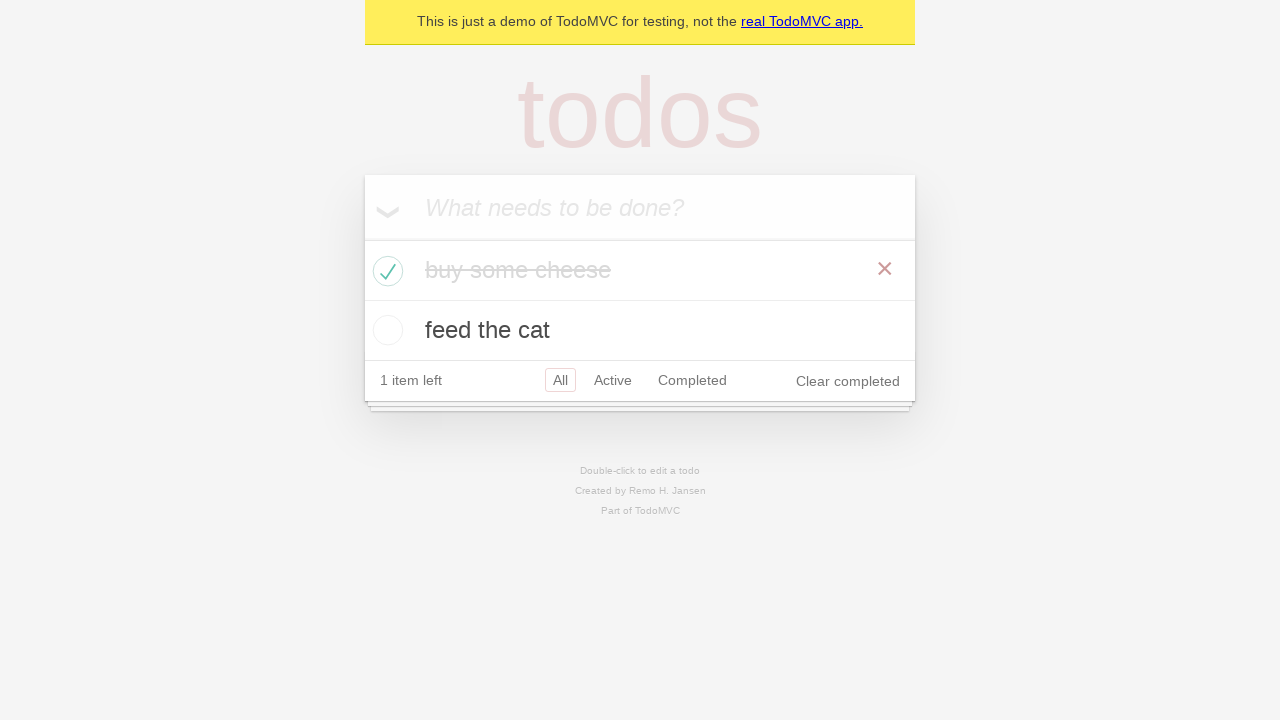

Verified todos persisted after page reload
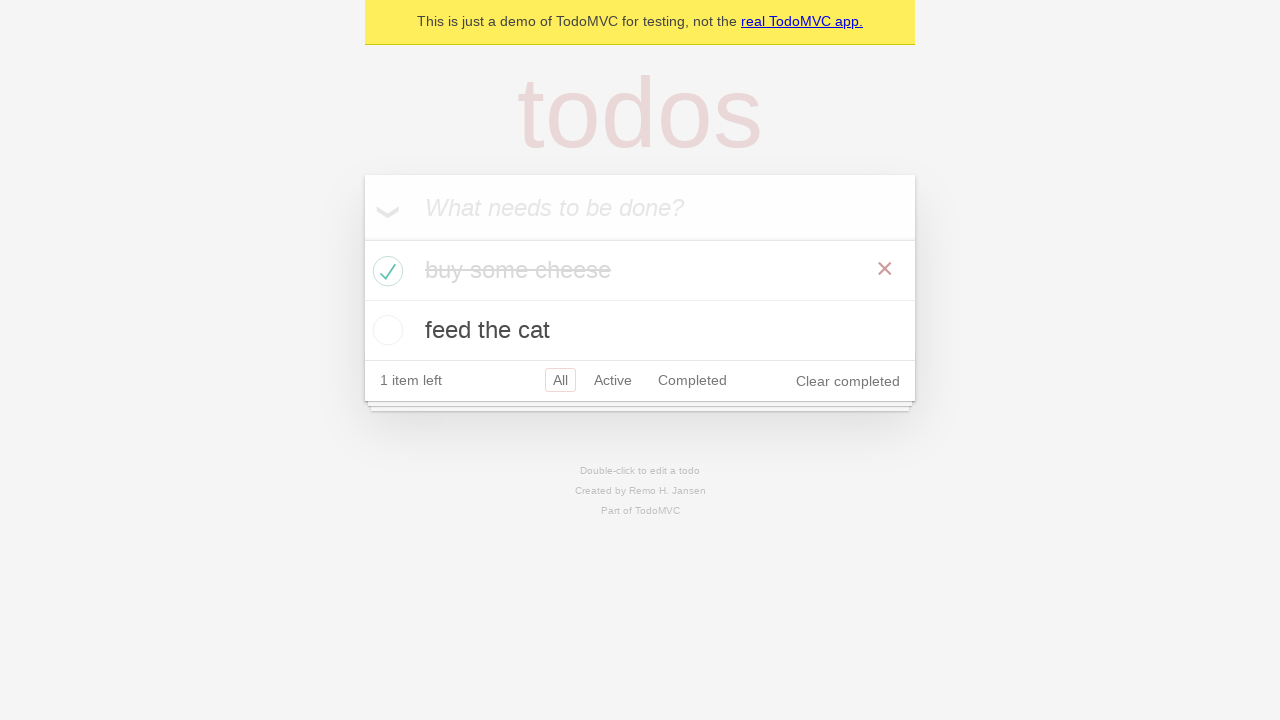

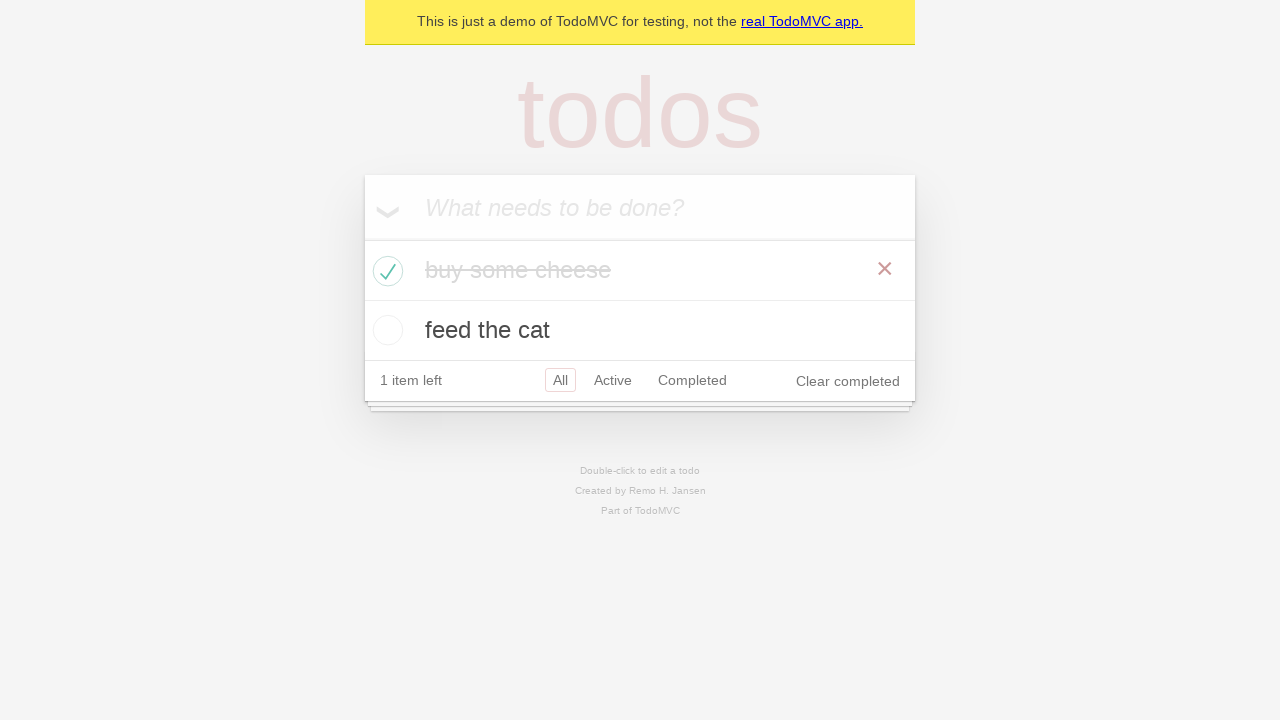